Tests dropdown selection by selecting a country using visible text

Starting URL: https://dgotlieb.github.io/CountryList/index.html

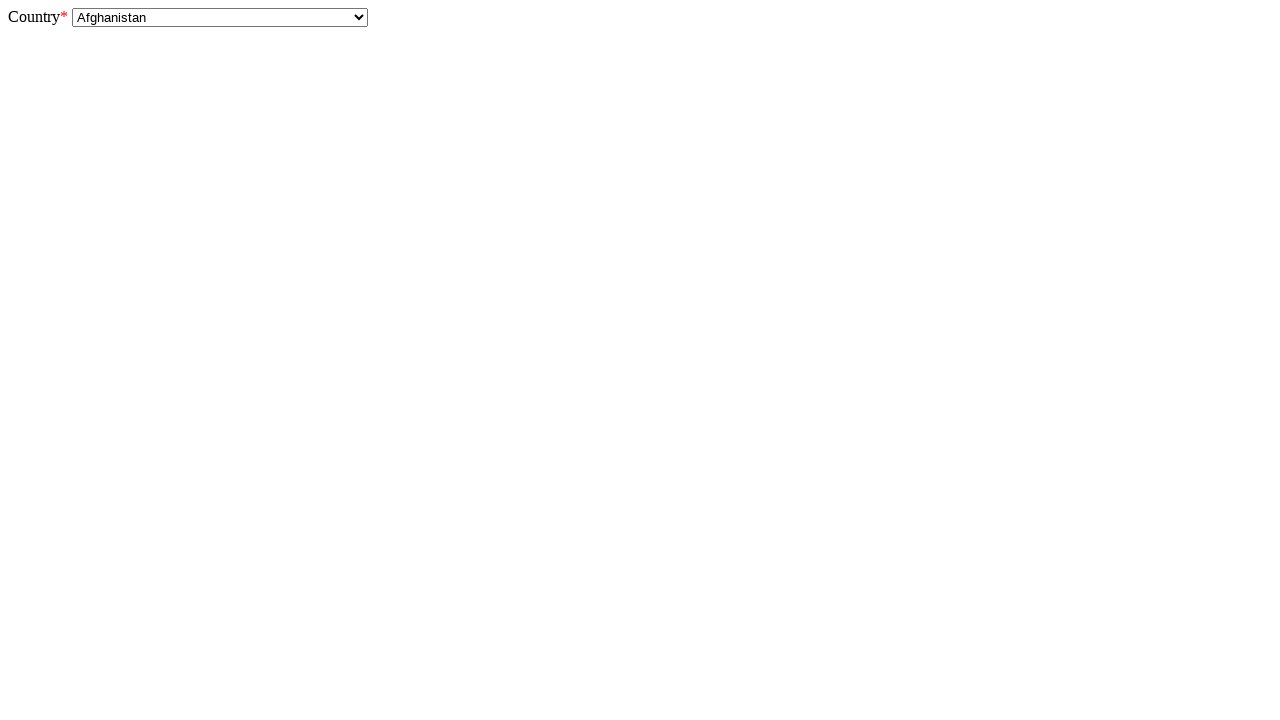

Navigated to CountryList application
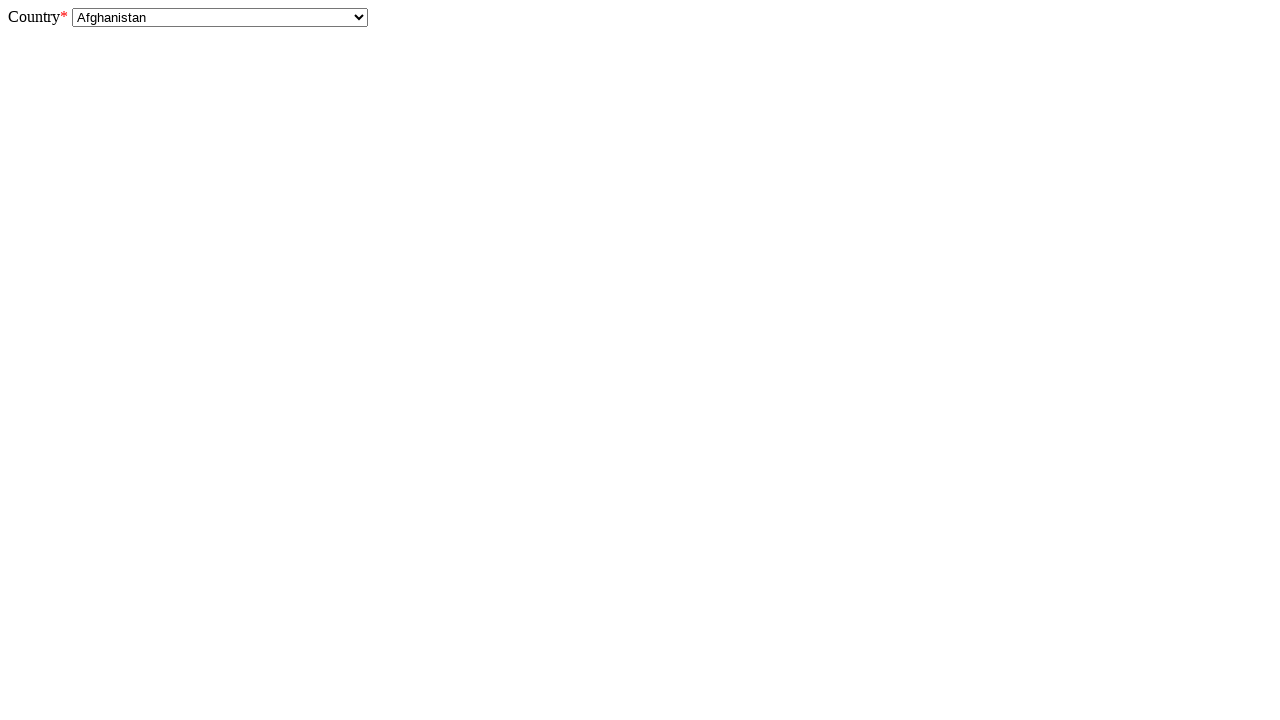

Selected 'Israel' from country dropdown using visible text on #country
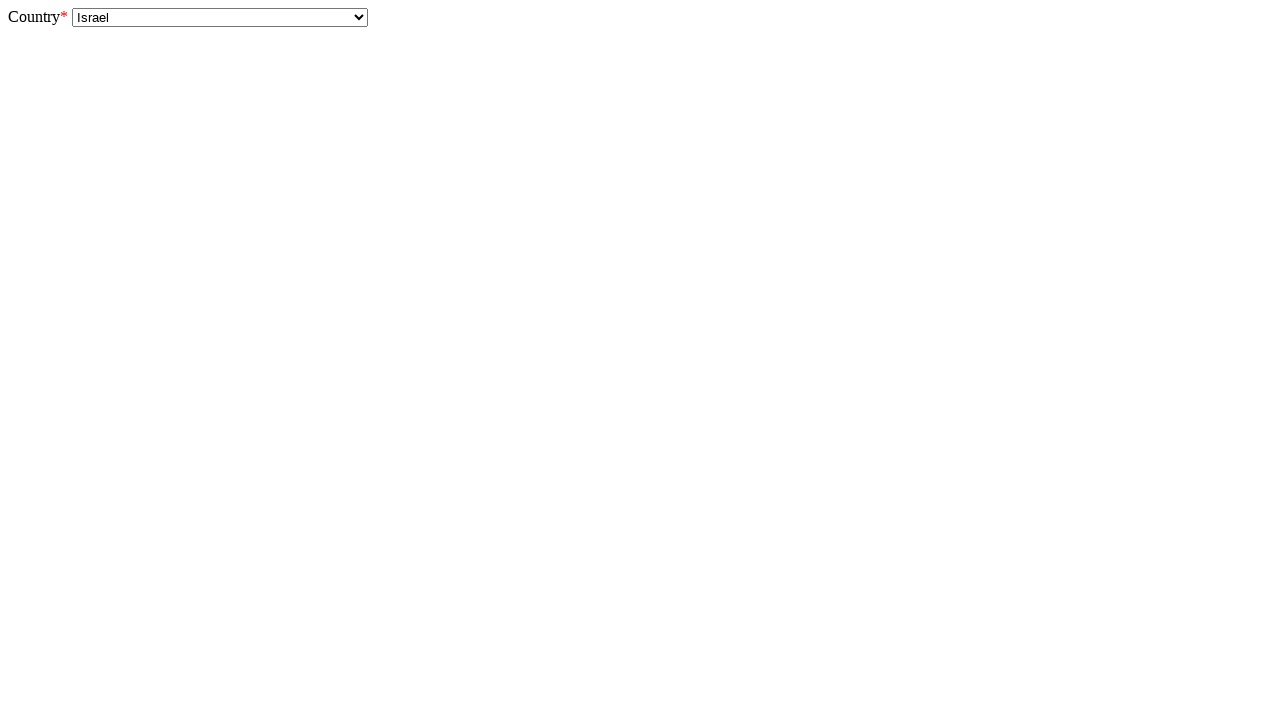

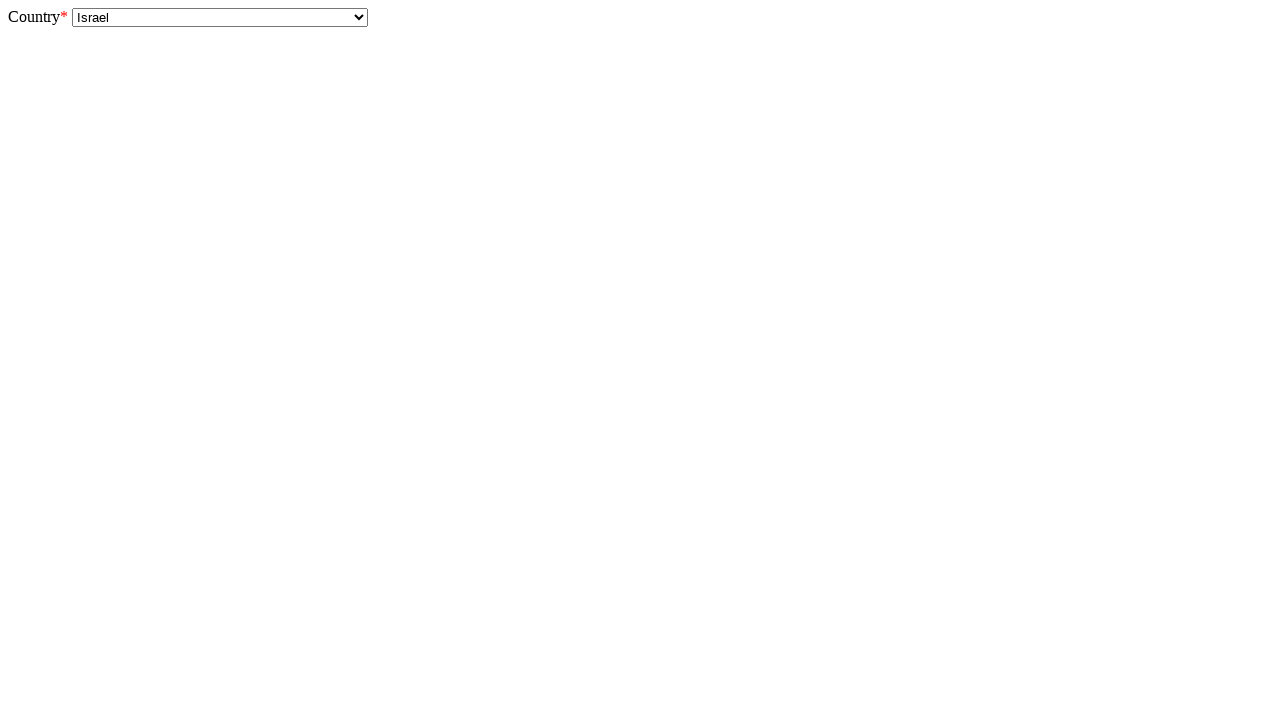